Tests navigation from the CRM Pro homepage to the Pricing page by clicking the Pricing link and verifying the URL changes to include "pricing.html"

Starting URL: https://classic.crmpro.com/

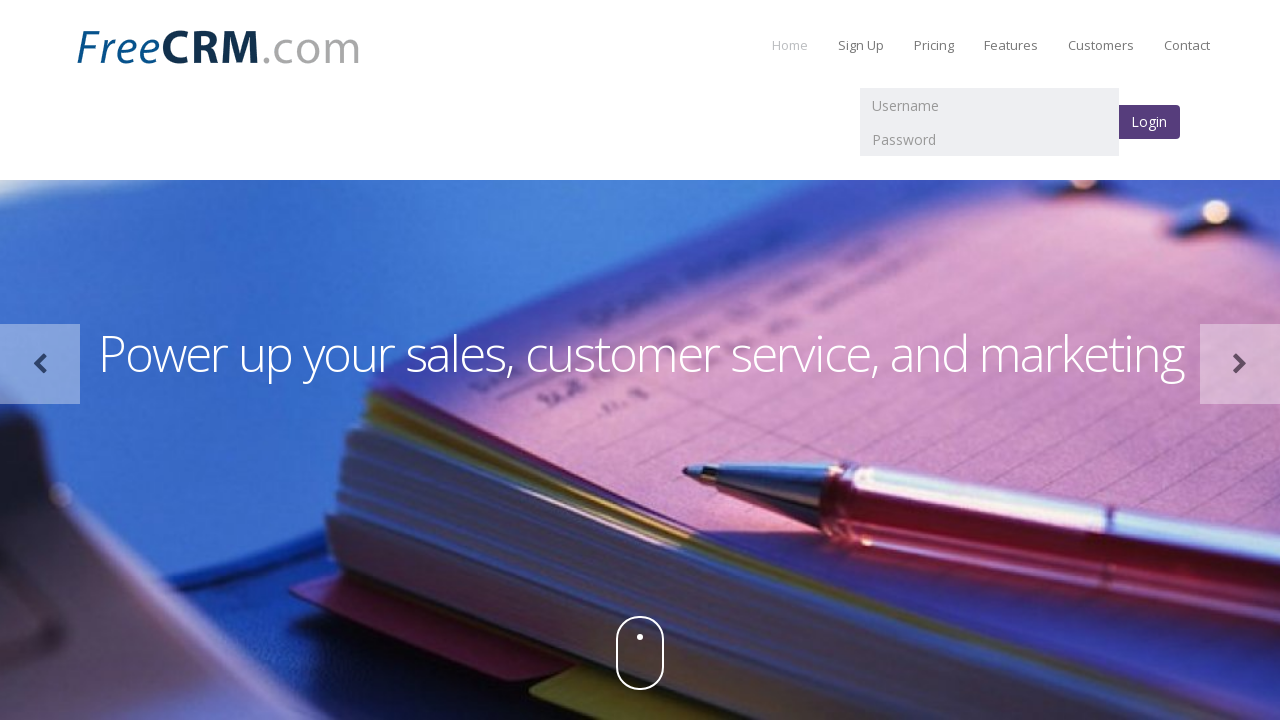

Waited for page to be fully loaded (domcontentloaded)
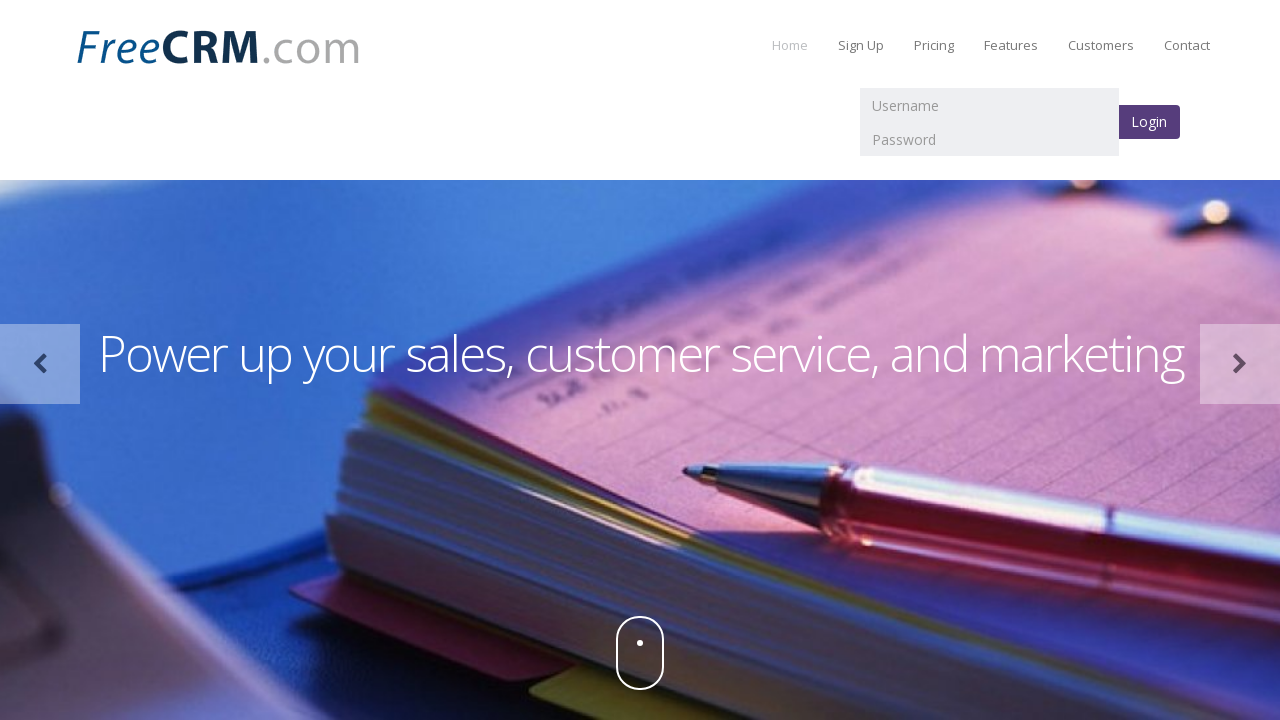

Clicked on the Pricing link at (934, 45) on a:text('Pricing')
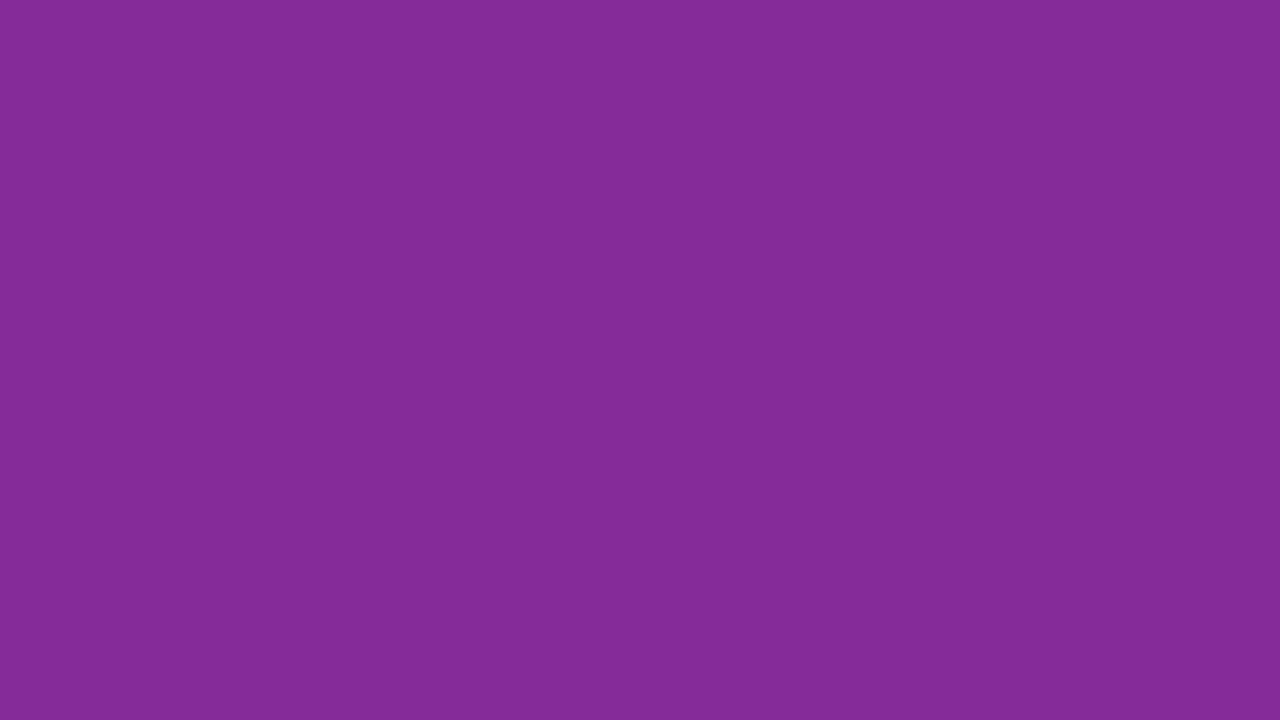

Waited for URL to change and contain pricing.html
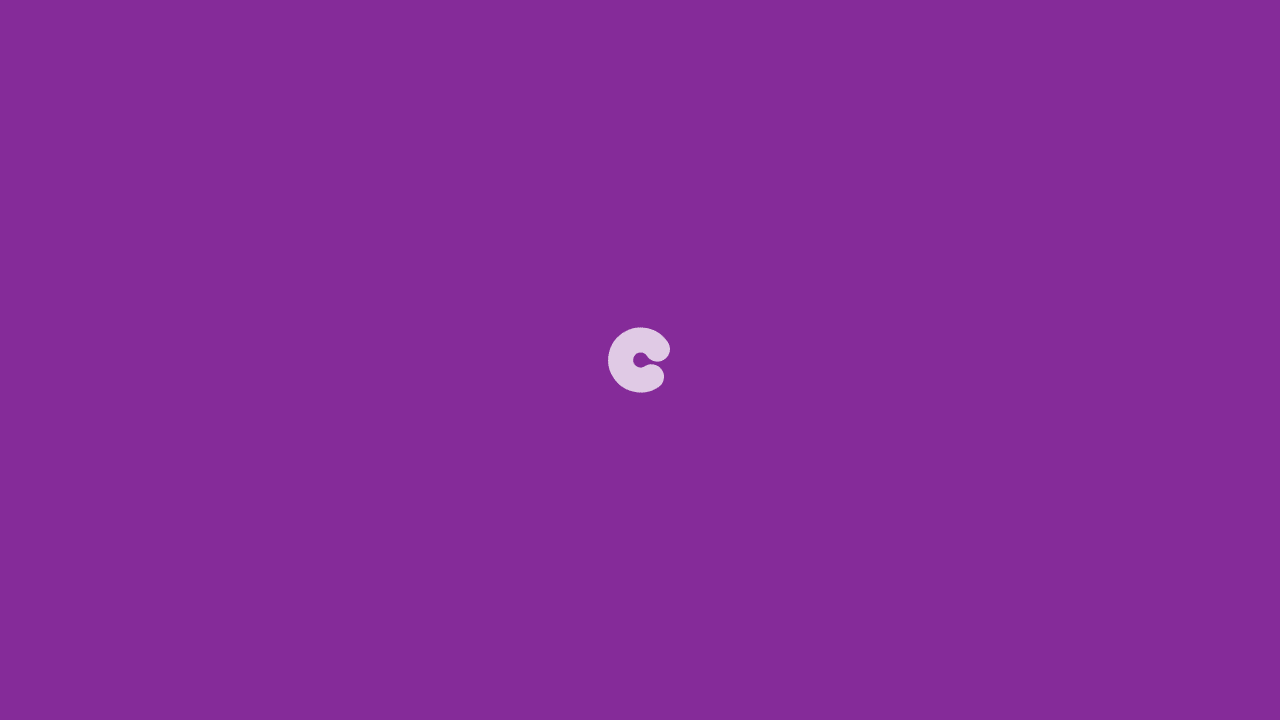

Verified current URL: https://classic.freecrm.com/pricing.html
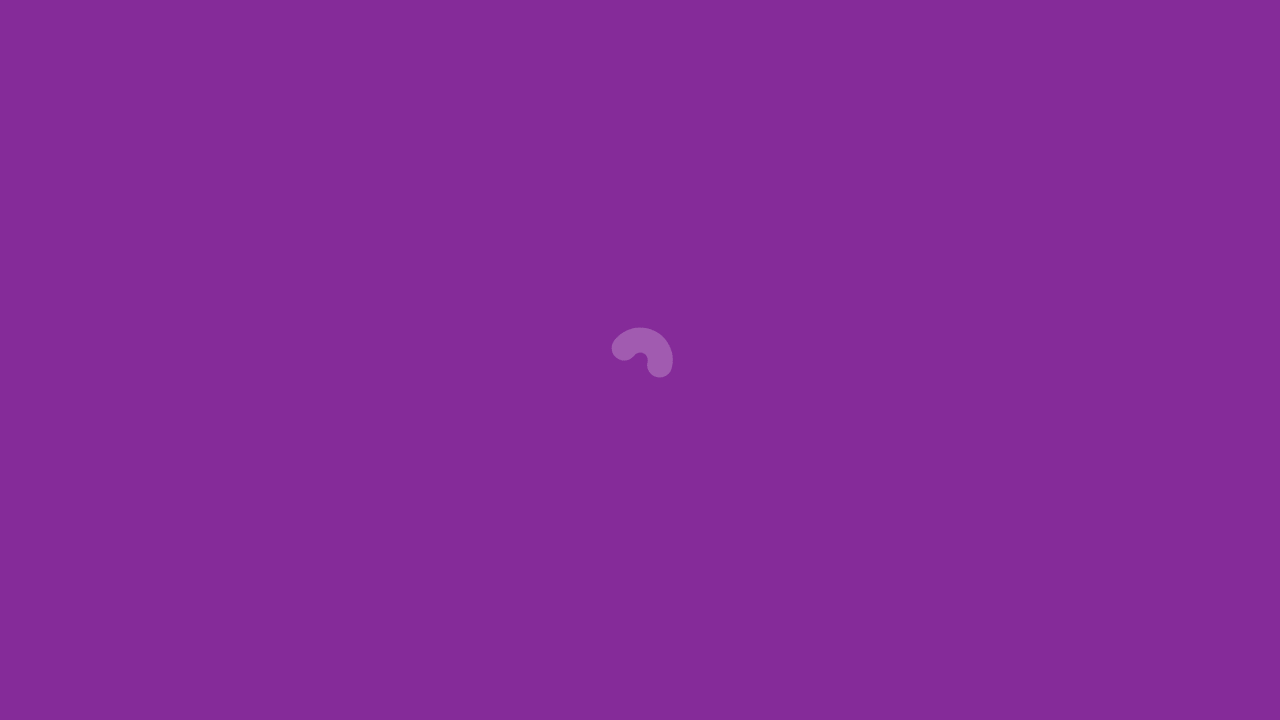

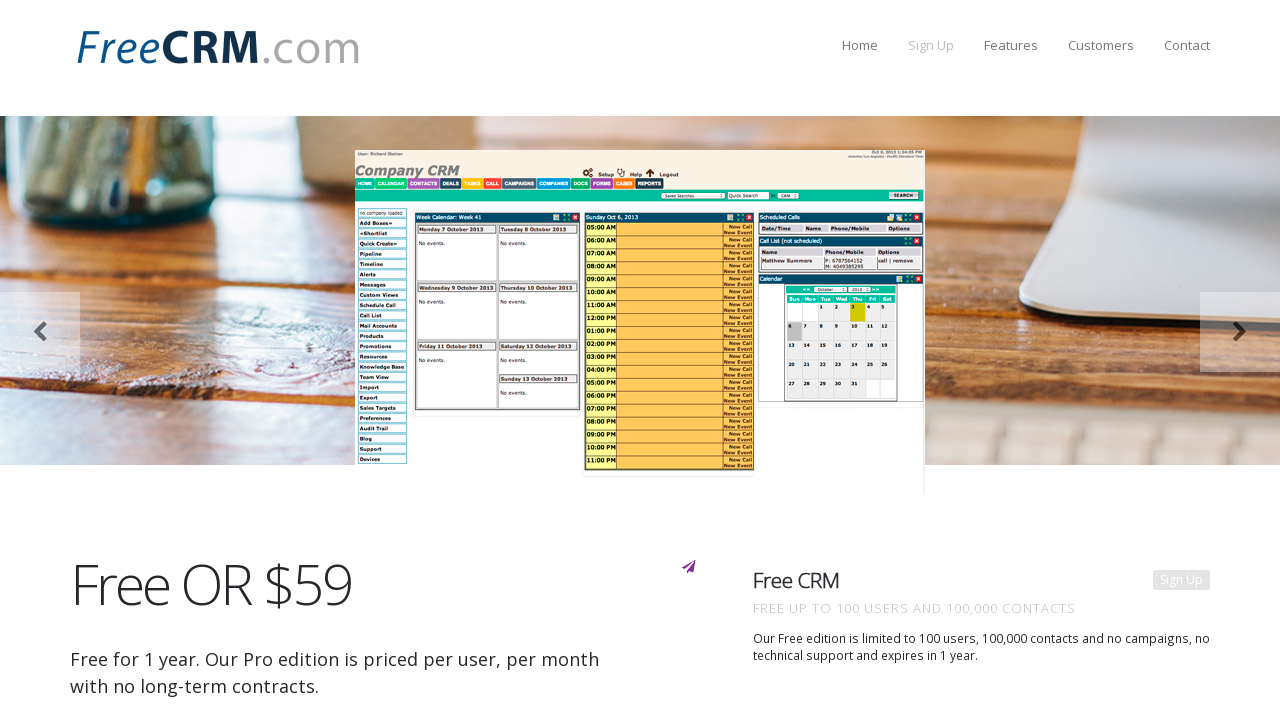